Tests window handling by clicking a "Try it Yourself" link that opens a new window and switching to it

Starting URL: https://www.w3schools.com/js/js_popup.asp

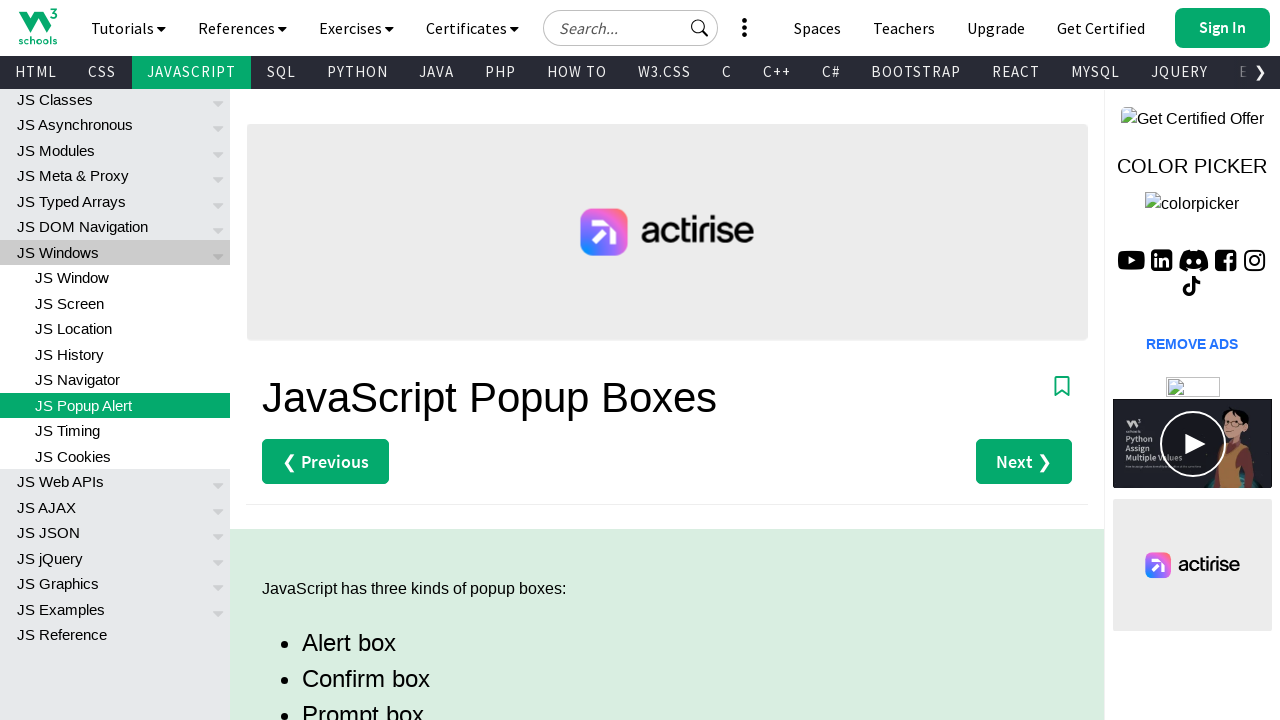

Clicked the third 'Try it Yourself' link to open a new window at (334, 361) on (//a[contains(text(),'Try it Yourself')])[3]
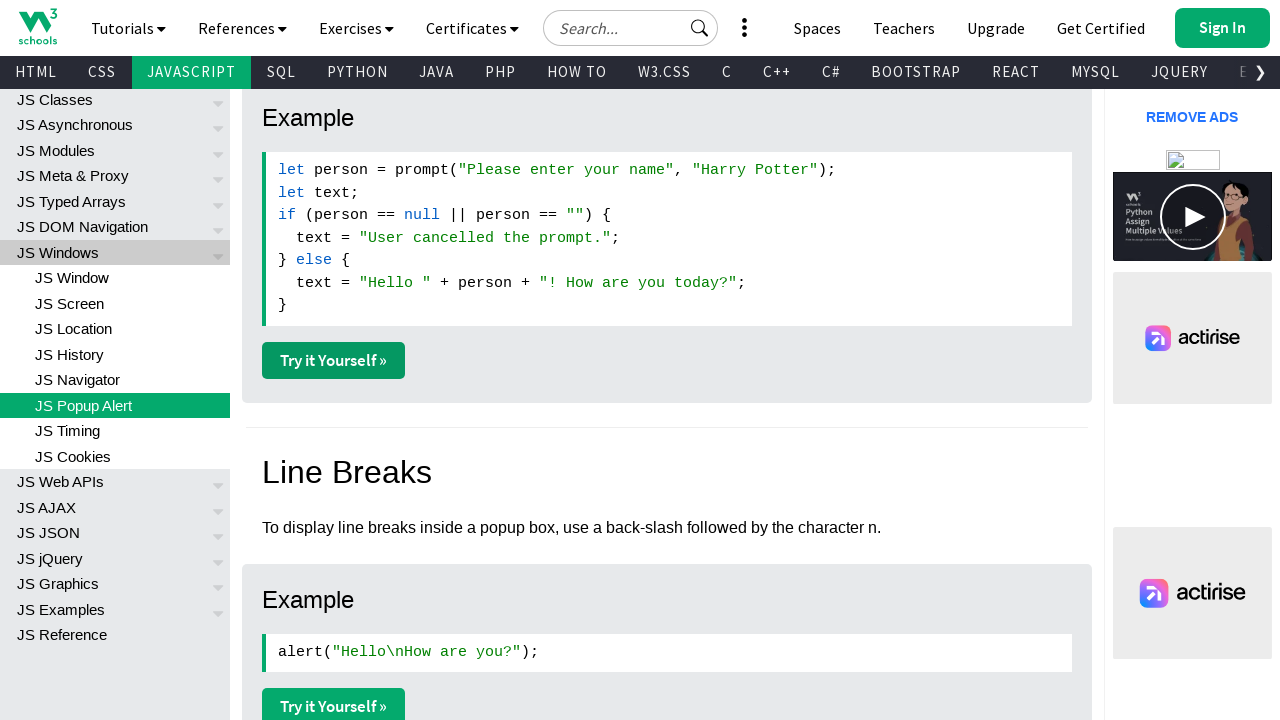

Switched context to the new window
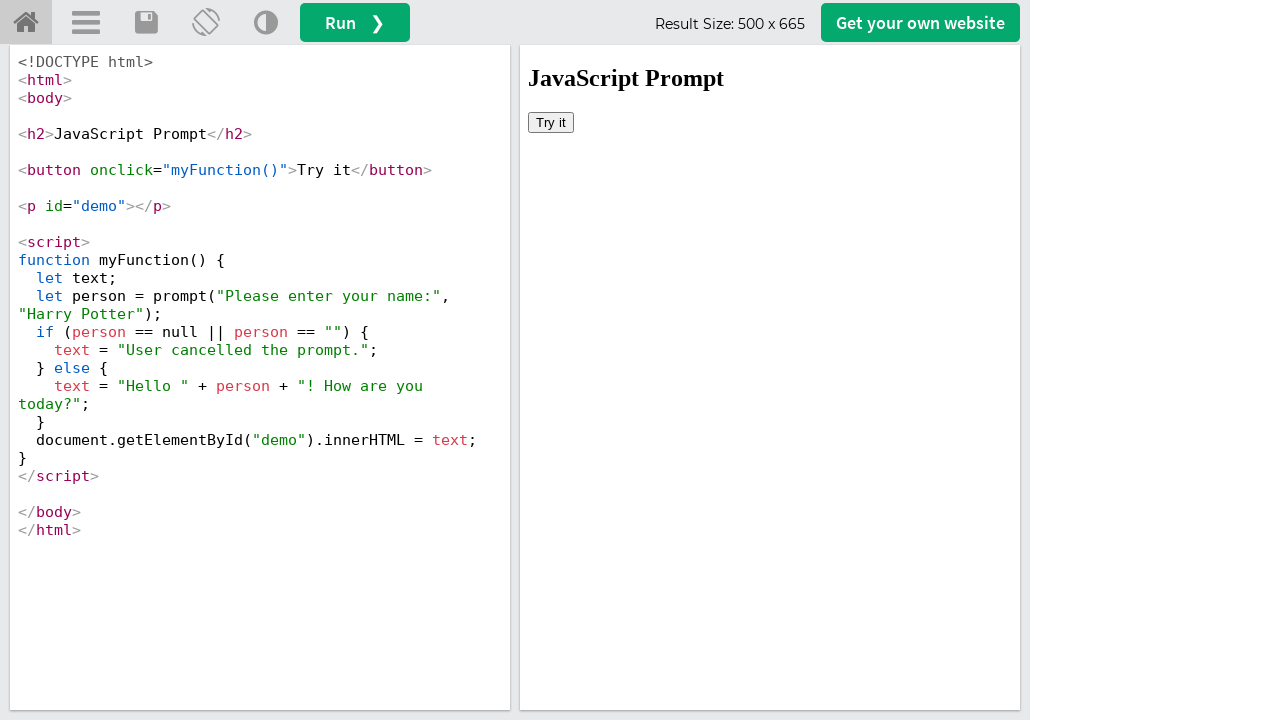

New page finished loading
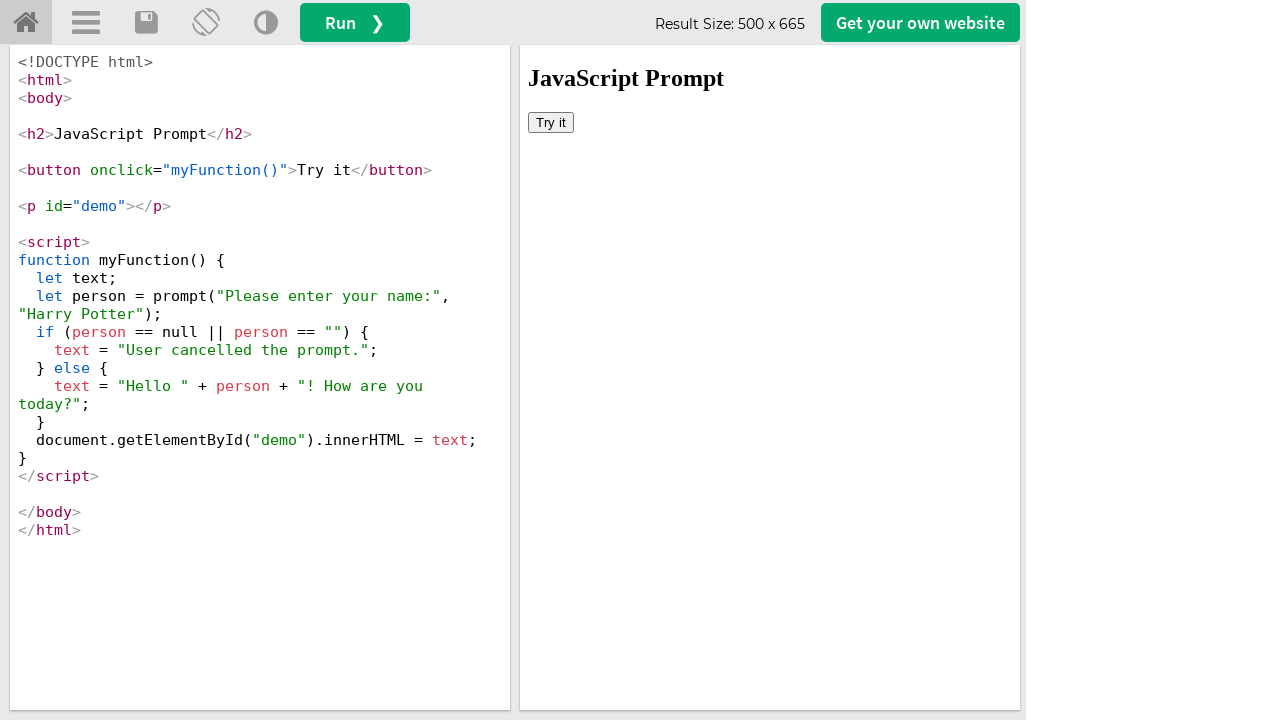

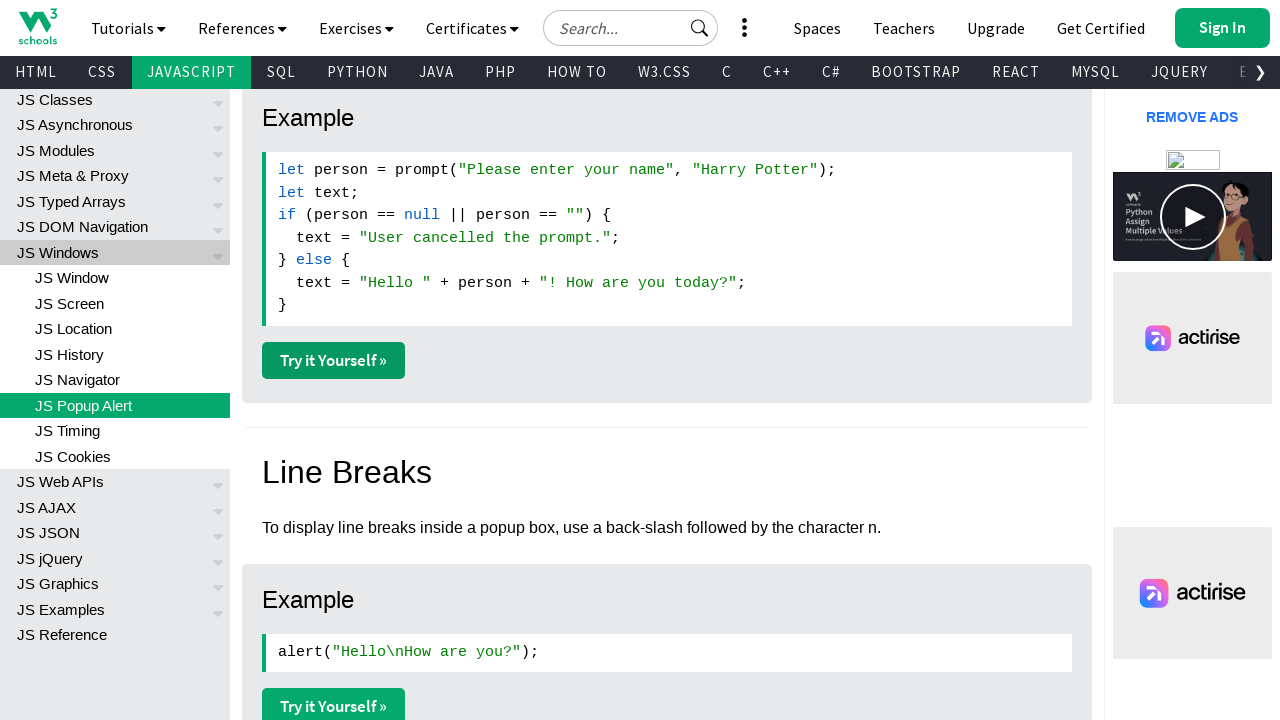